Tests a practice form by filling in name and email fields, clicking a checkbox, selecting options from a dropdown, and submitting the form to verify success message

Starting URL: https://rahulshettyacademy.com/angularpractice/

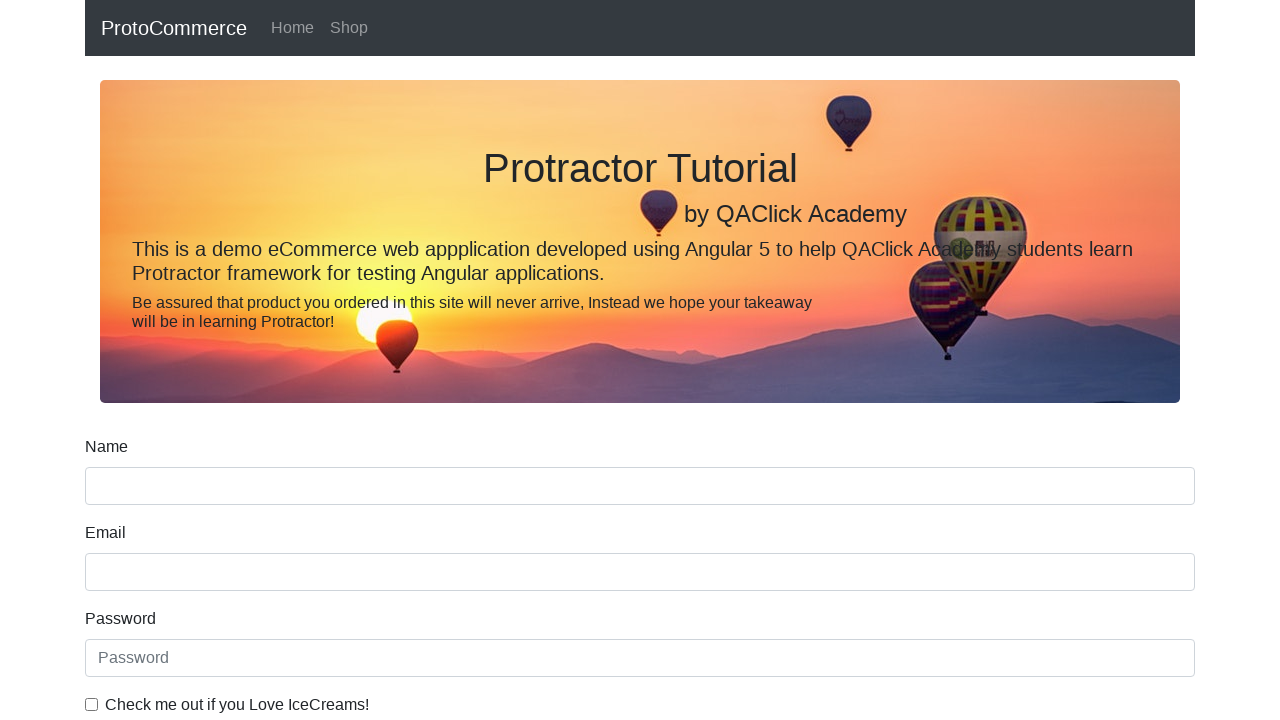

Filled name field with 'John Smith Test' on input[name='name']
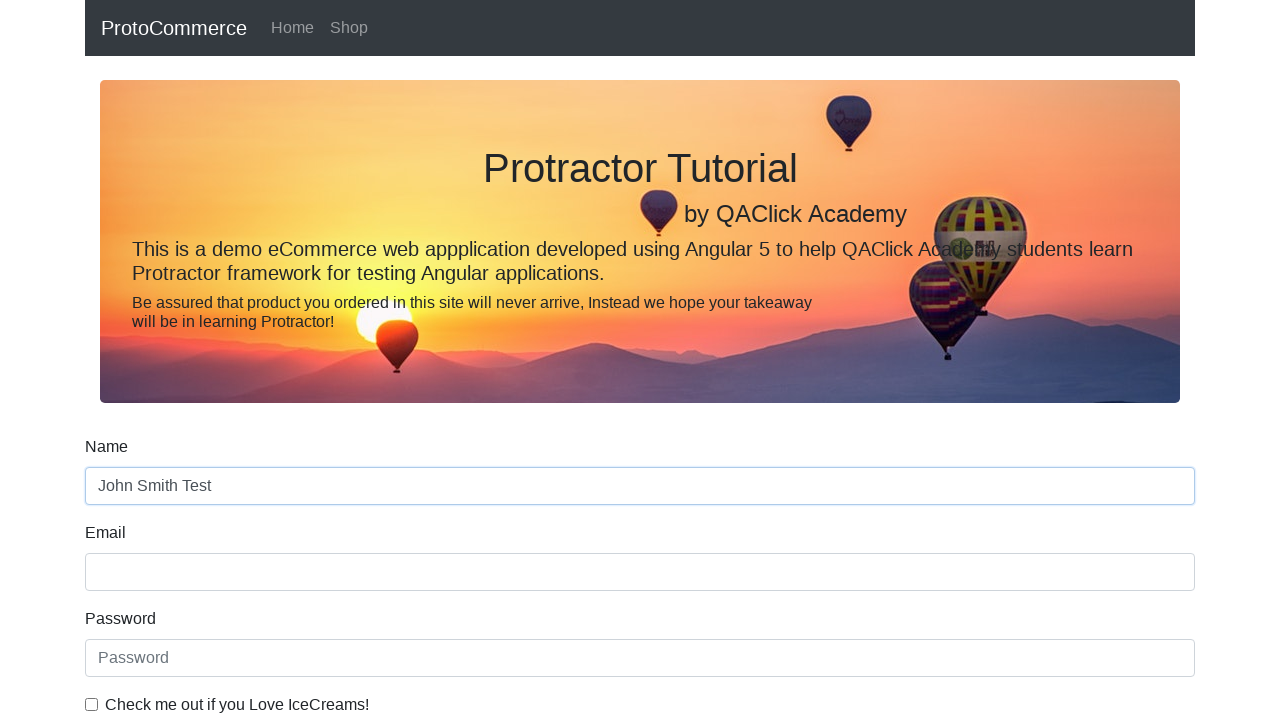

Filled email field with 'johnsmith@example.com' on input[name='email']
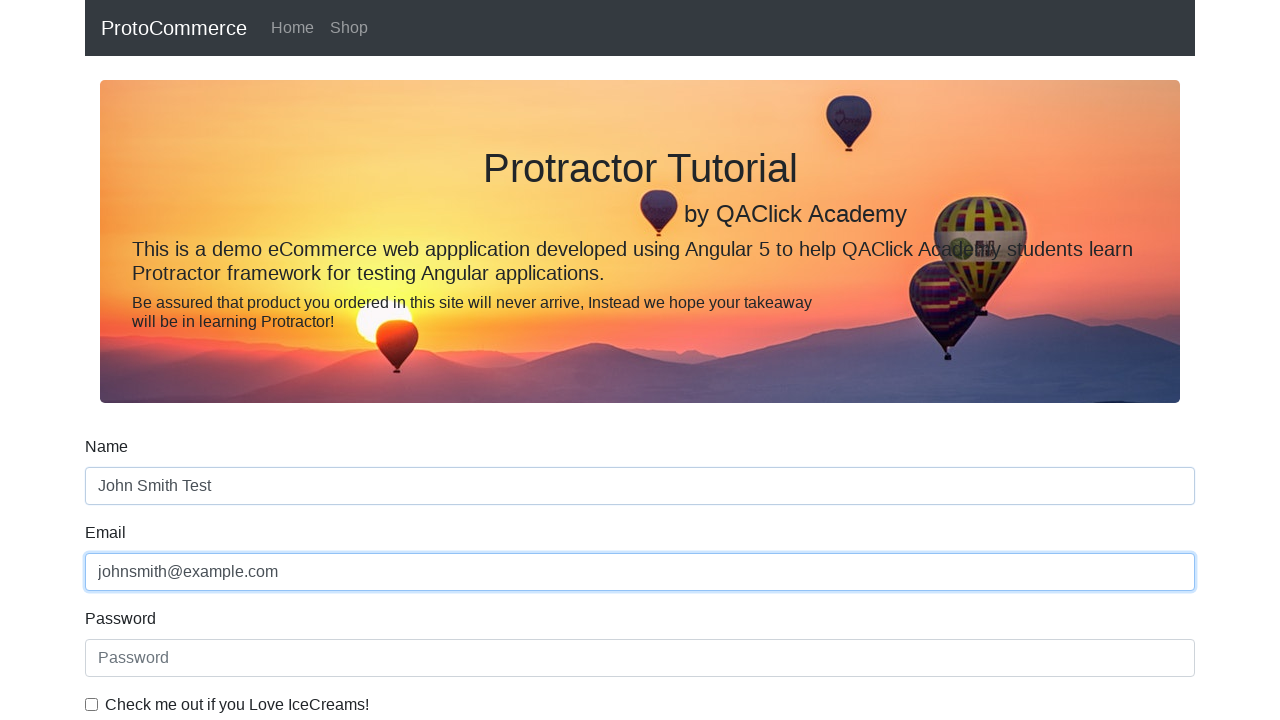

Clicked checkbox element at (92, 704) on #exampleCheck1
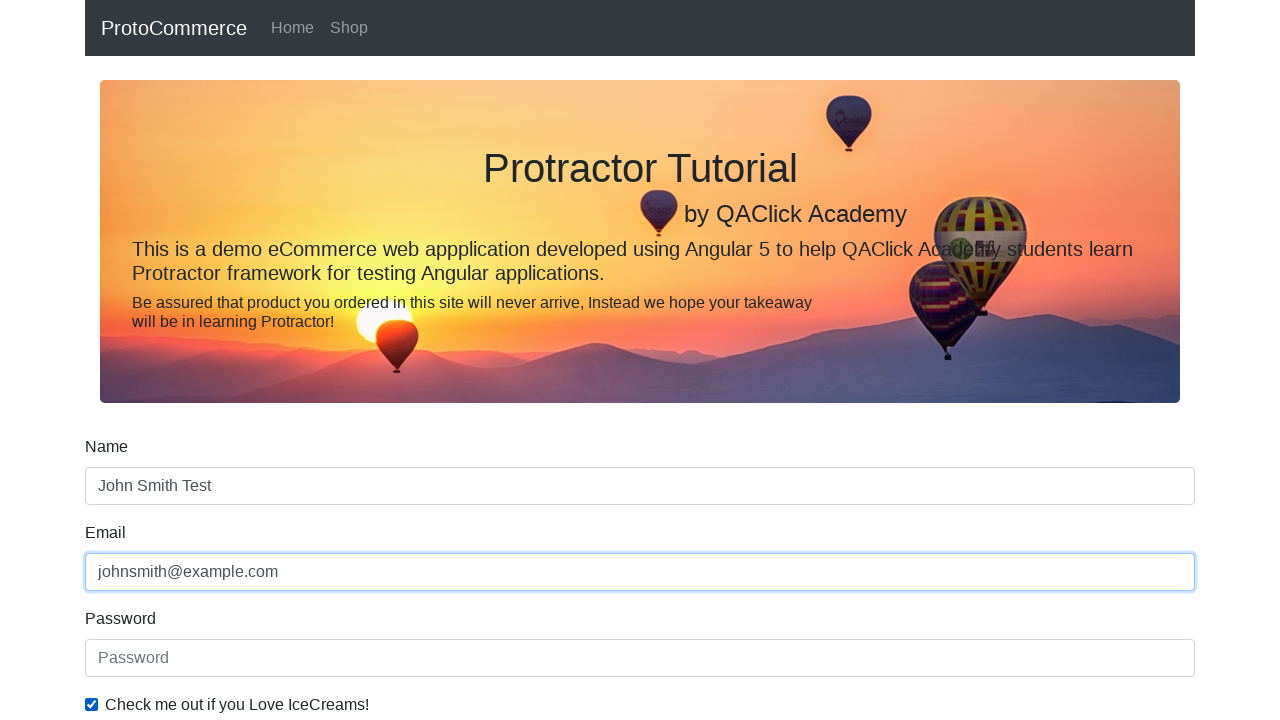

Selected 'Female' from dropdown on #exampleFormControlSelect1
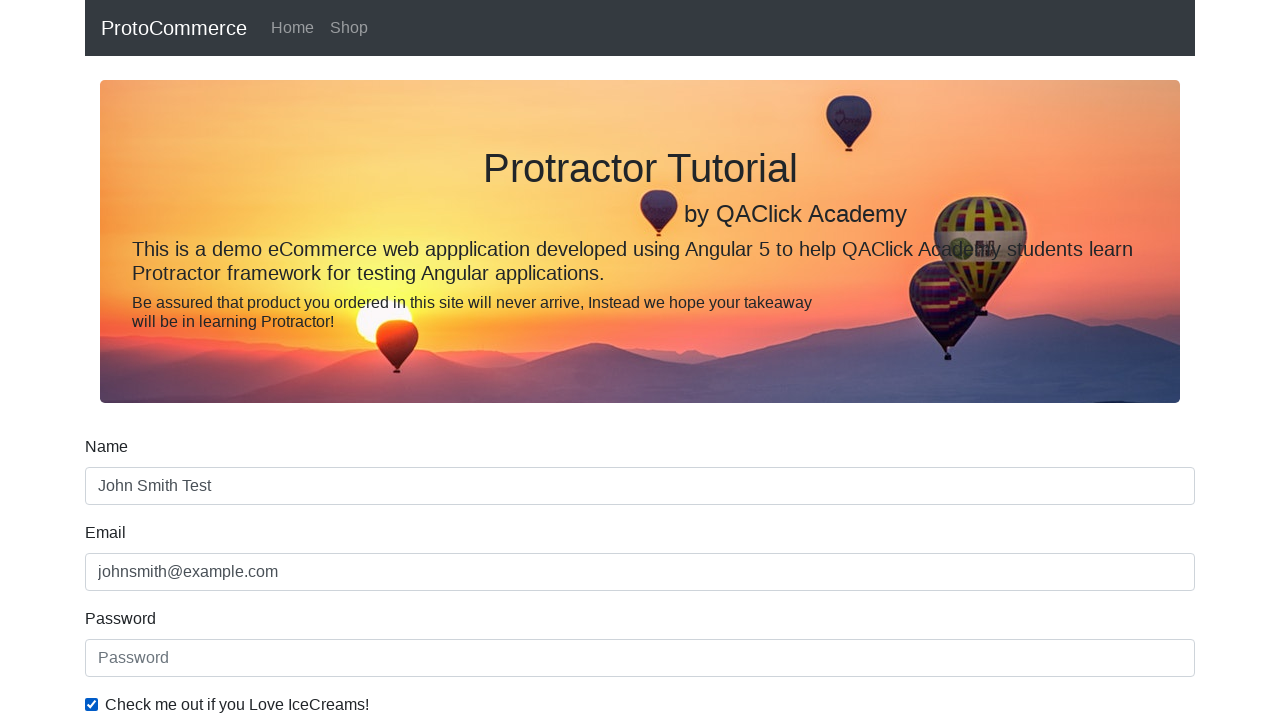

Selected 'Male' (first option) from dropdown on #exampleFormControlSelect1
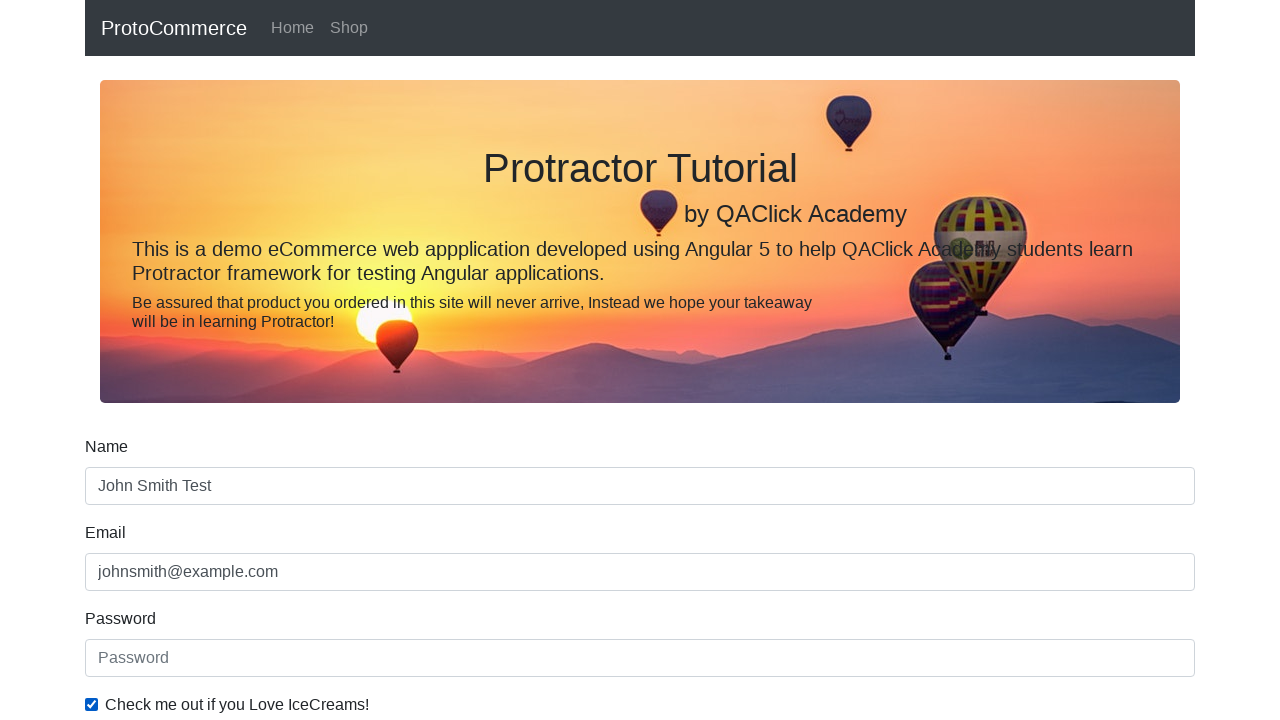

Clicked submit button to submit form at (123, 491) on input[type='submit']
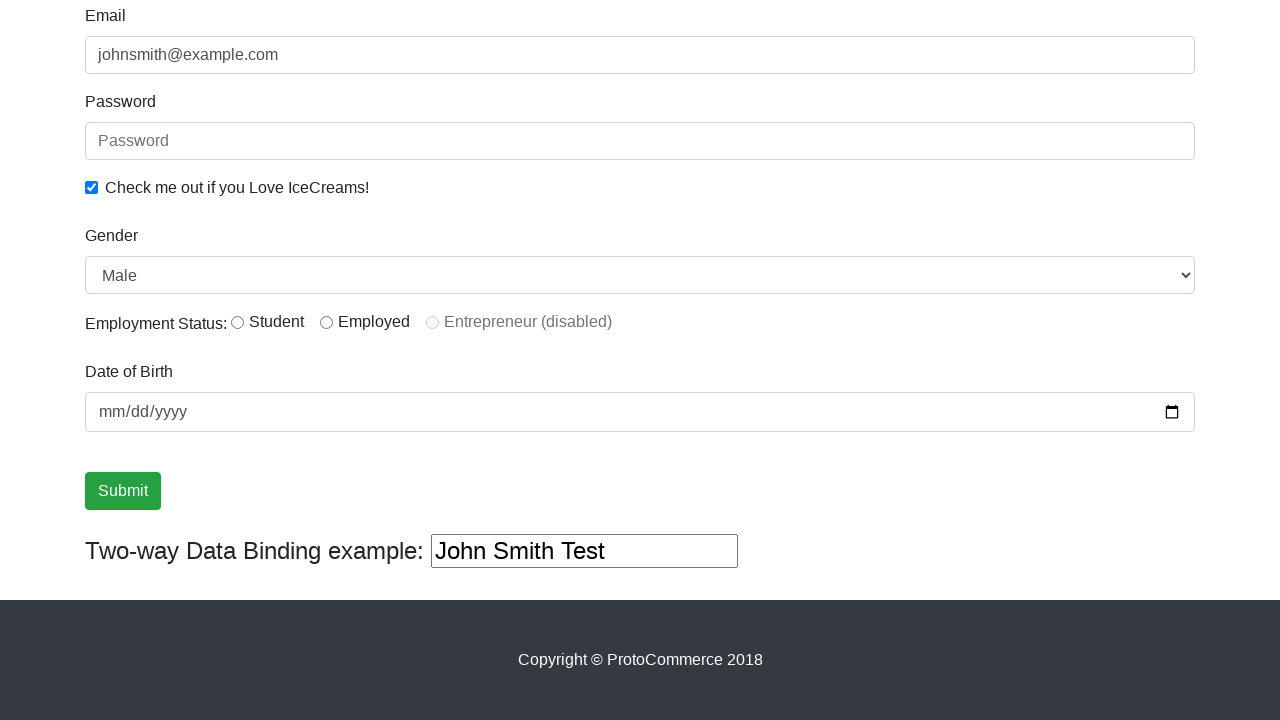

Success message appeared after form submission
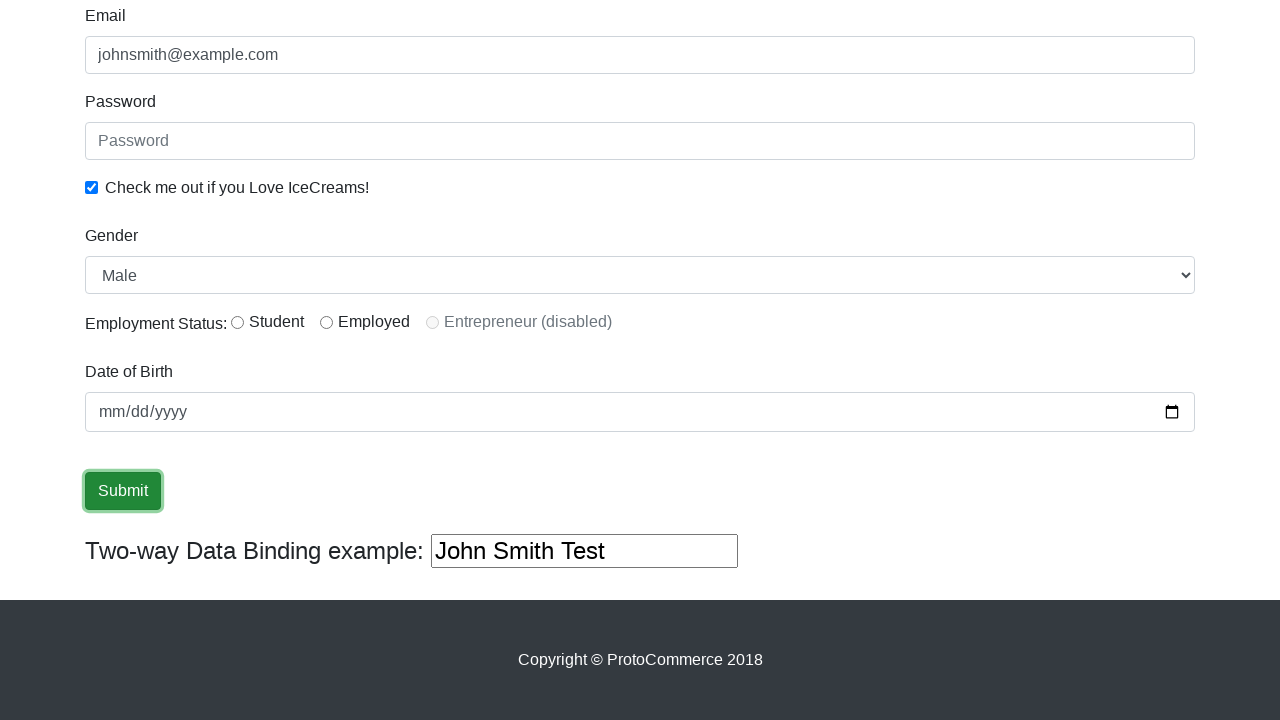

Retrieved success message text
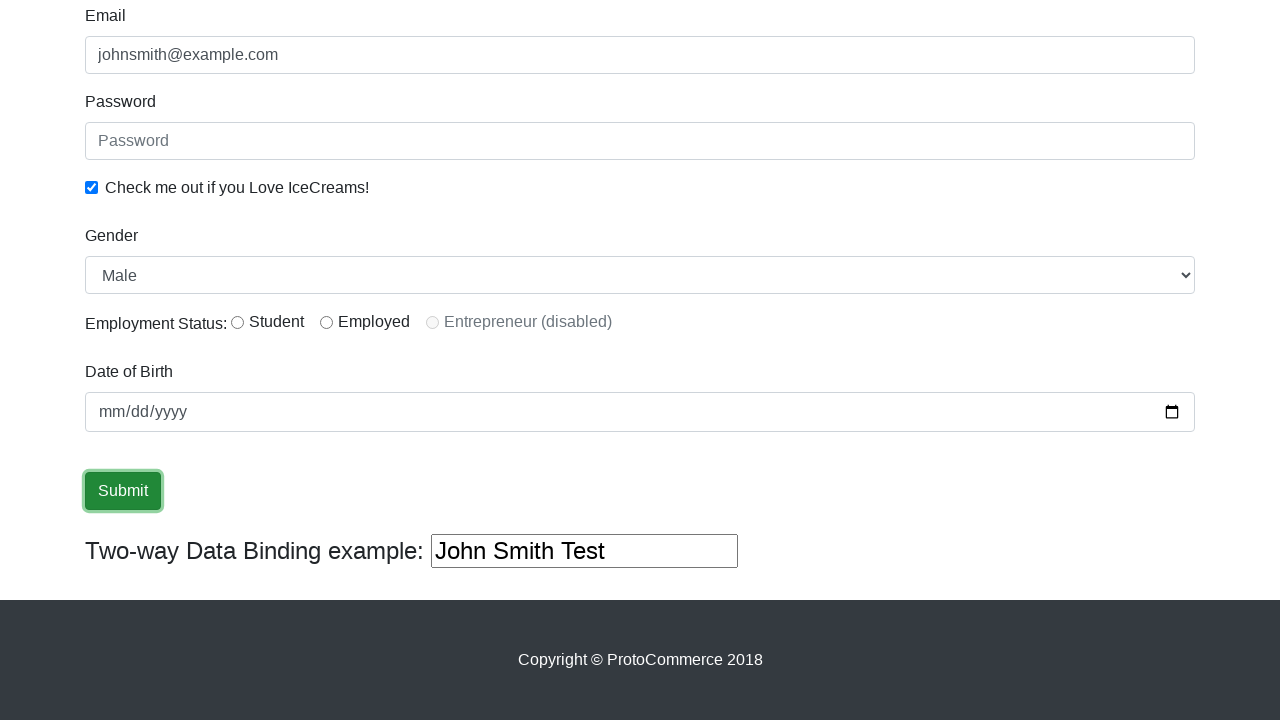

Verified 'success' text is present in success message
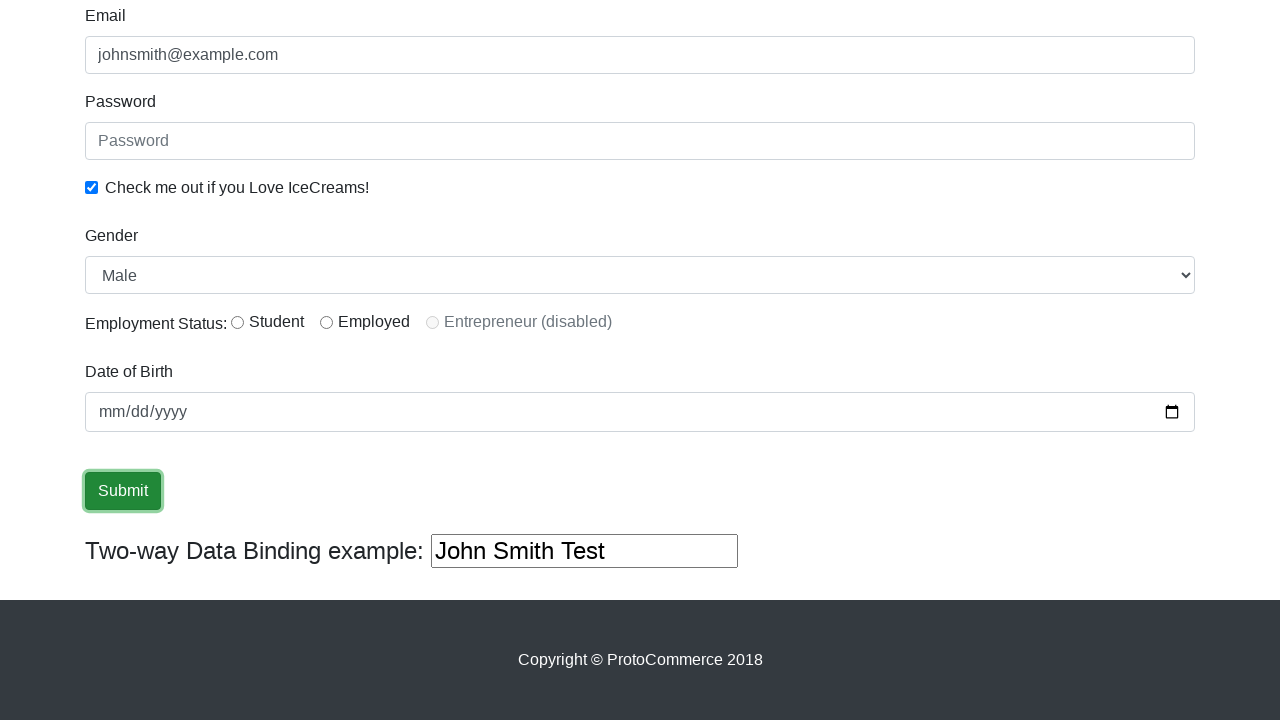

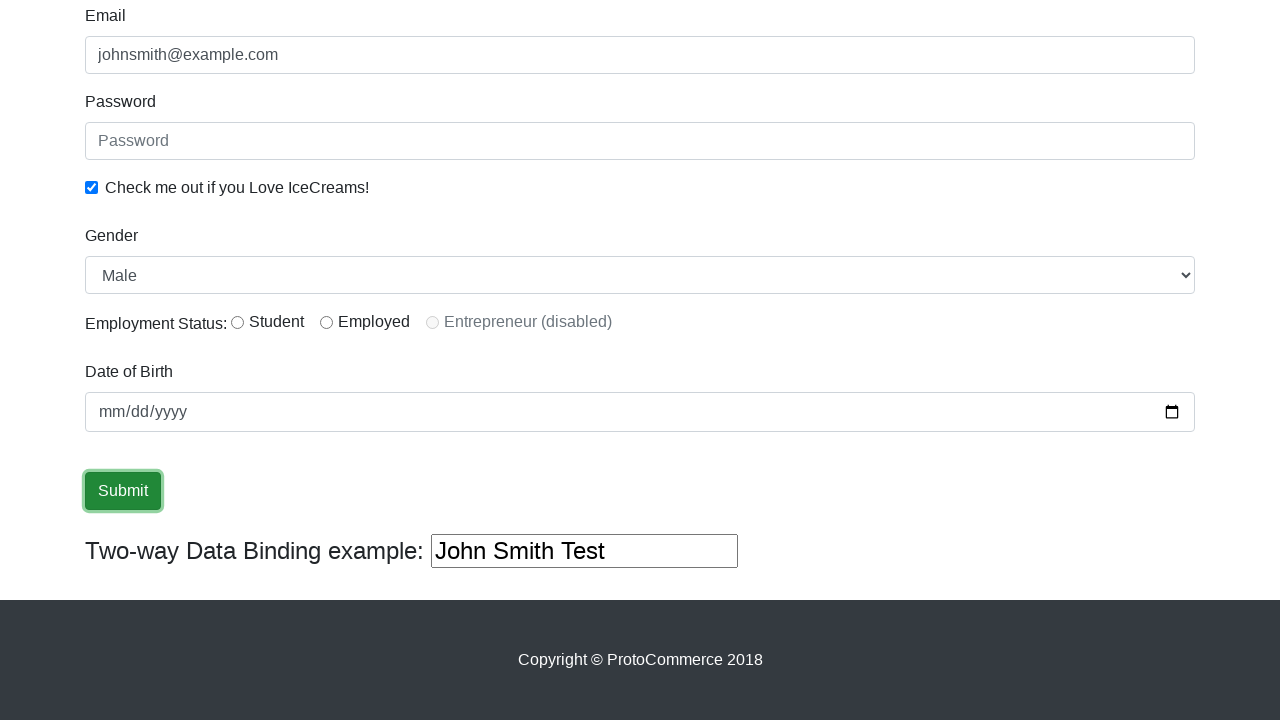